Solves a math captcha by extracting a value from an image attribute, calculating the result, and submitting the form with checkbox and radio selections

Starting URL: http://suninjuly.github.io/get_attribute.html

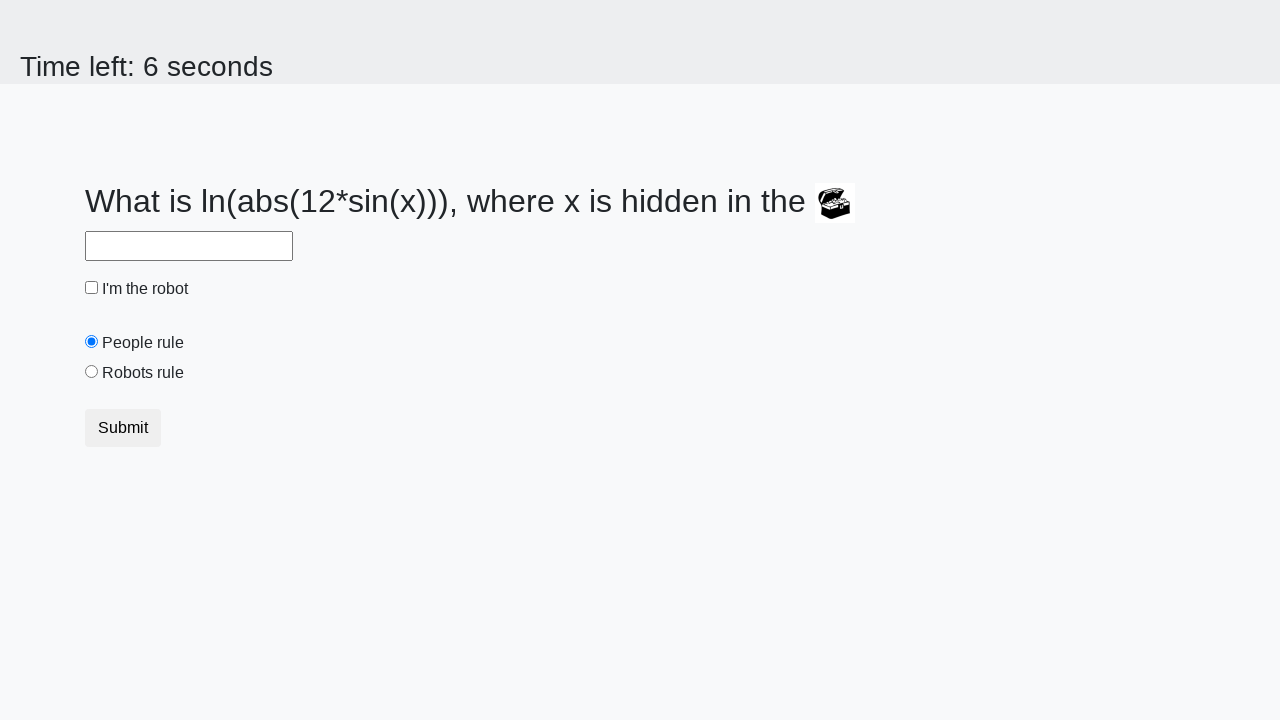

Located treasure image element
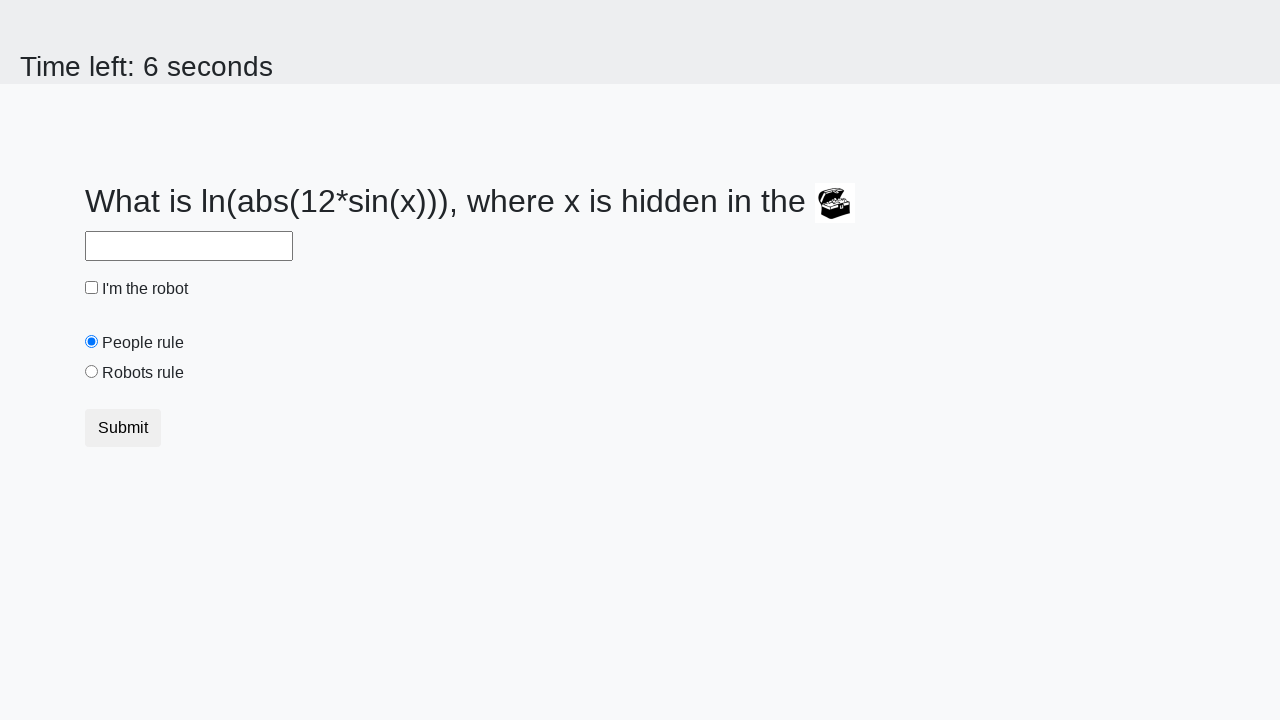

Extracted valuex attribute from treasure image: 50
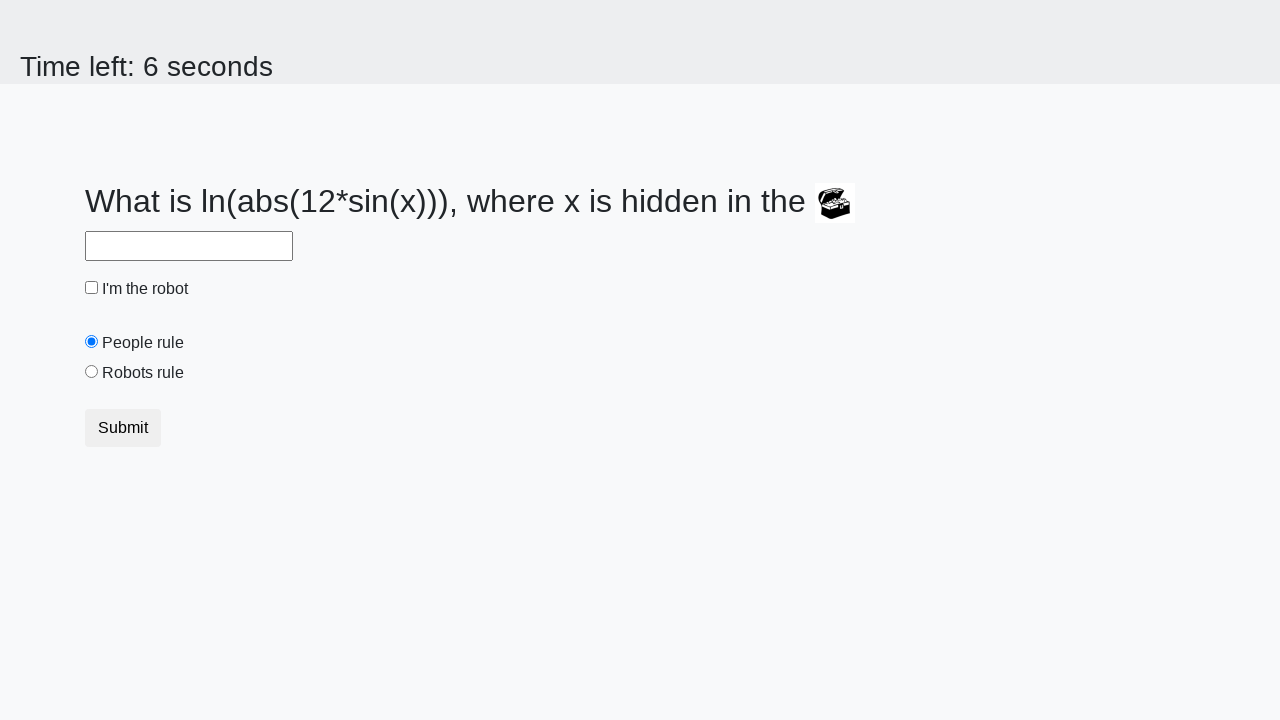

Calculated math captcha result using formula: log(abs(12*sin(50))) = 1.1469255913626222
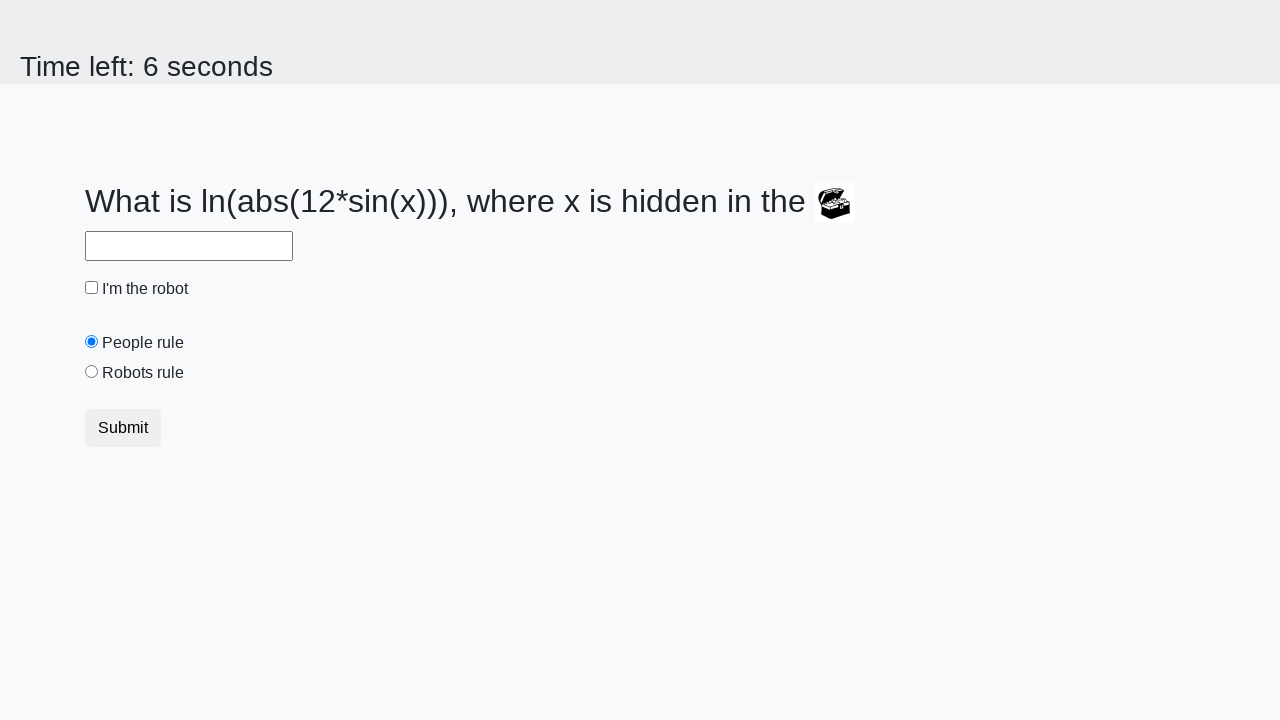

Filled answer field with calculated value: 1.1469255913626222 on input#answer
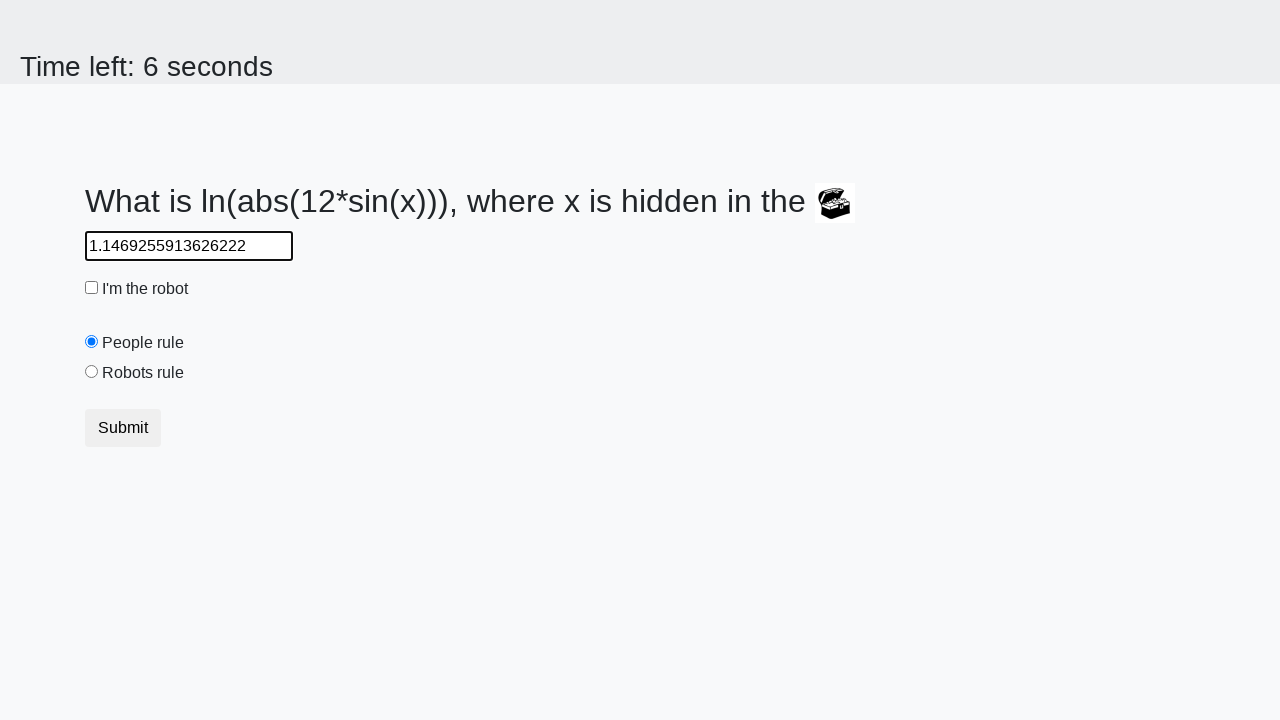

Clicked robot checkbox at (92, 288) on input#robotCheckbox
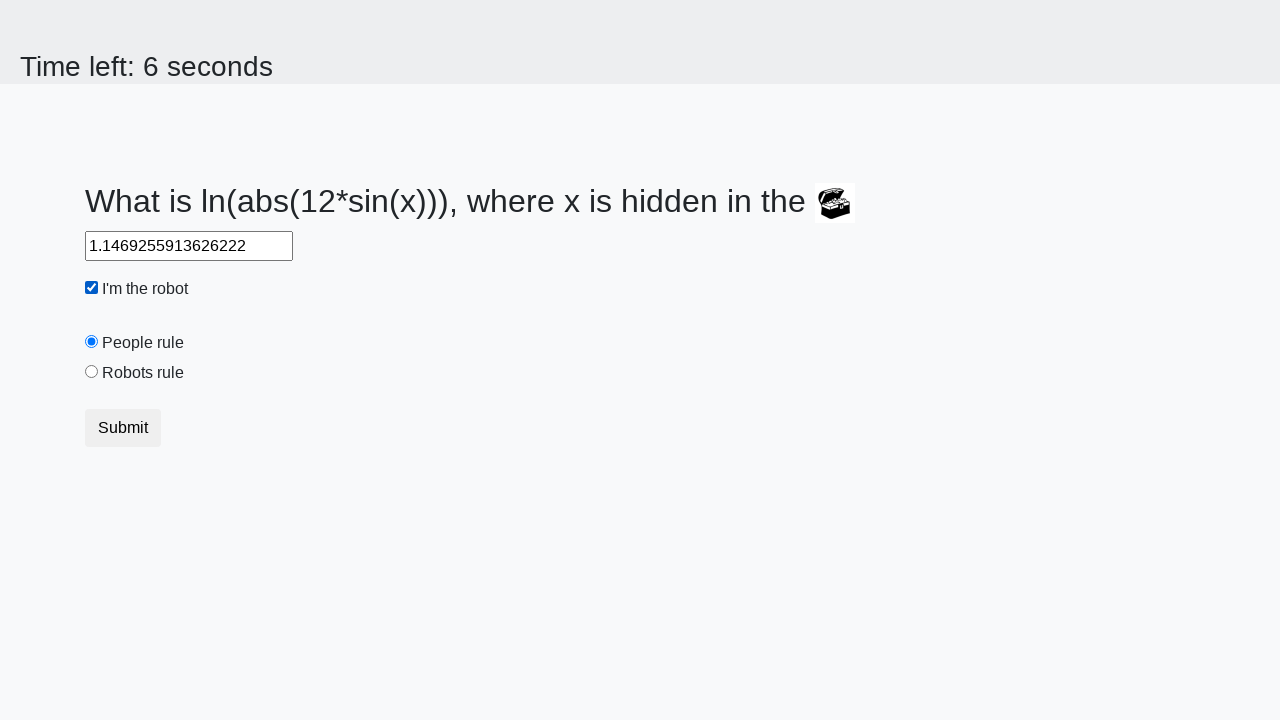

Clicked robots rule radio button at (92, 372) on input#robotsRule
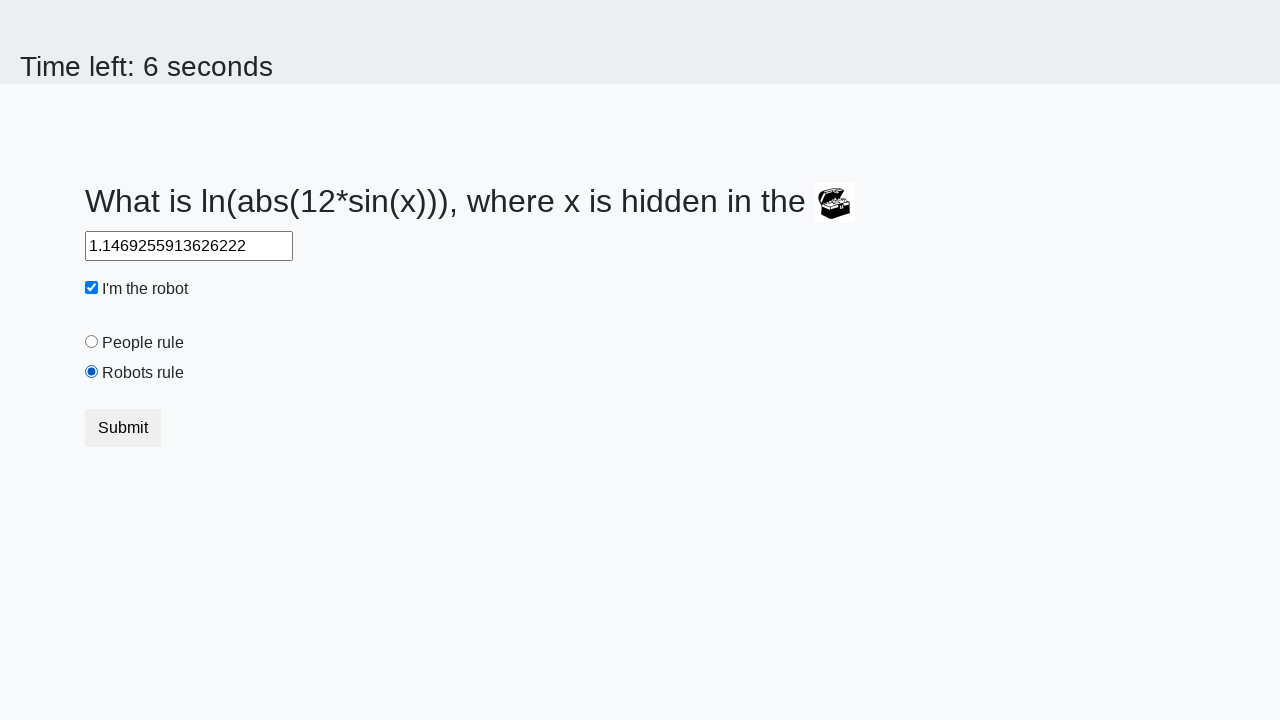

Clicked submit button to submit form at (123, 428) on button[type='submit']
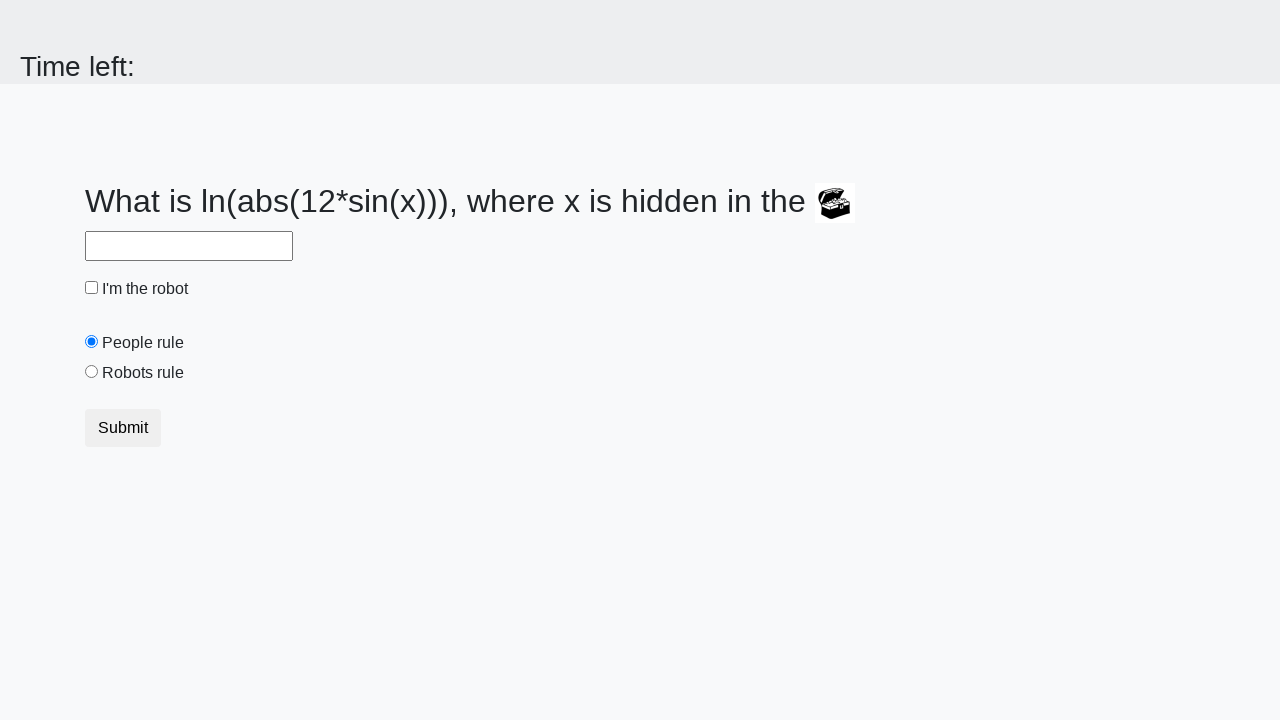

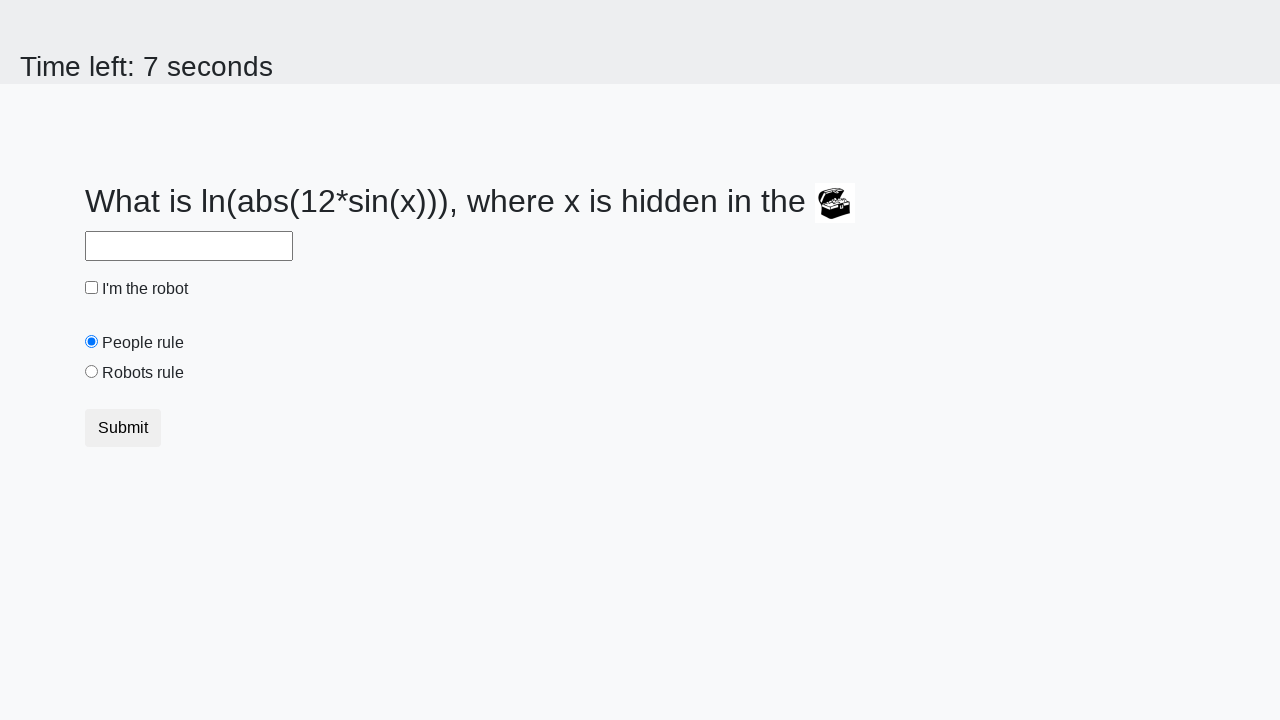